Tests that the "Mark all as complete" checkbox updates its state when individual items are completed or cleared.

Starting URL: https://demo.playwright.dev/todomvc

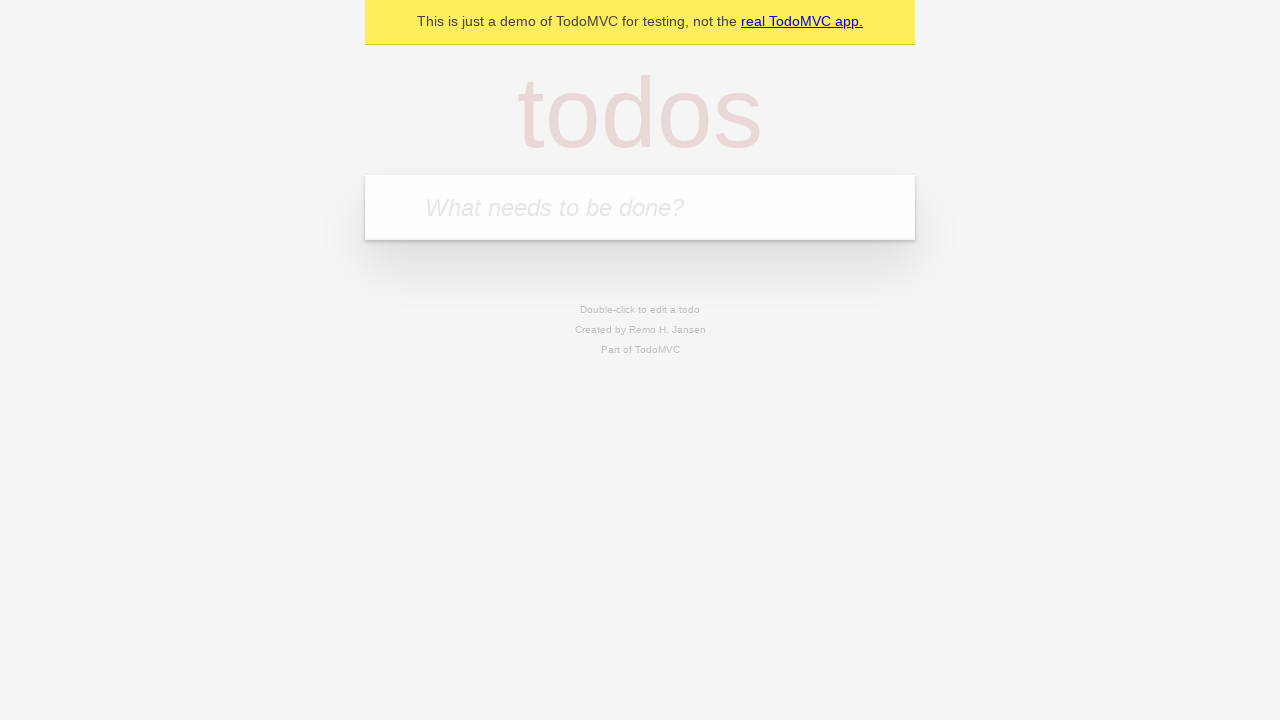

Filled todo input with 'buy some cheese' on internal:attr=[placeholder="What needs to be done?"i]
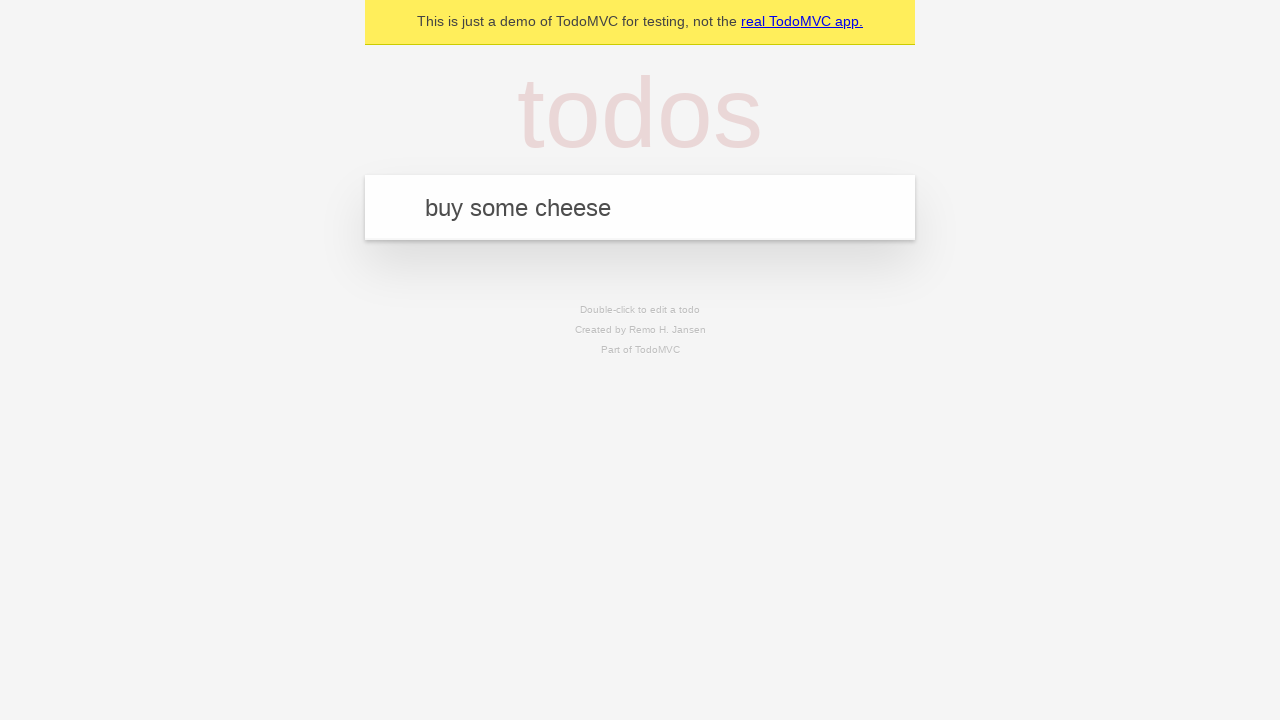

Pressed Enter to add first todo on internal:attr=[placeholder="What needs to be done?"i]
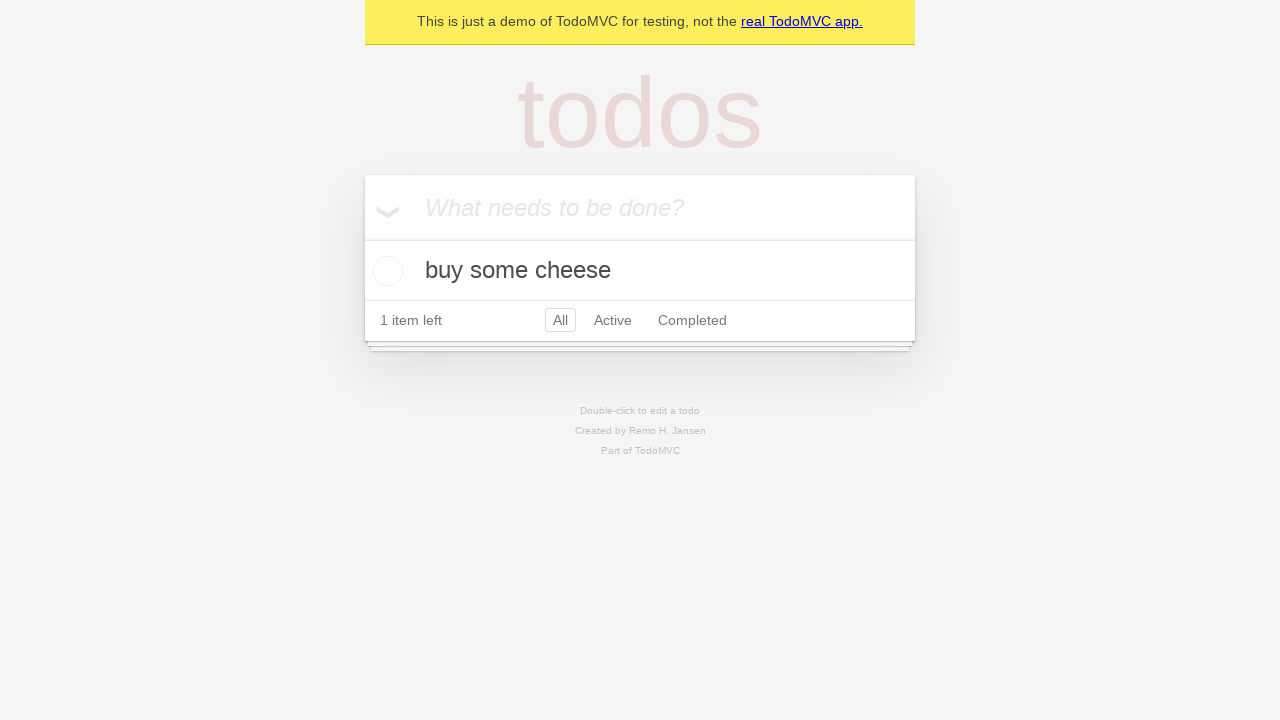

Filled todo input with 'feed the cat' on internal:attr=[placeholder="What needs to be done?"i]
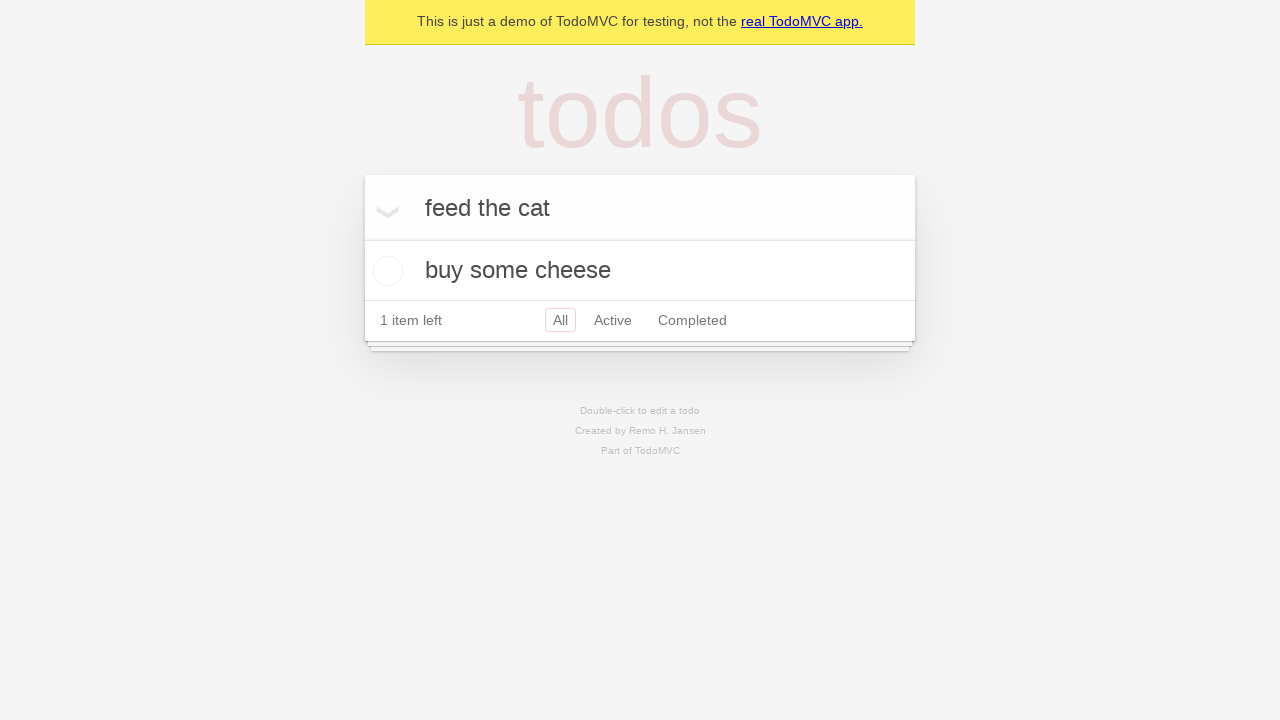

Pressed Enter to add second todo on internal:attr=[placeholder="What needs to be done?"i]
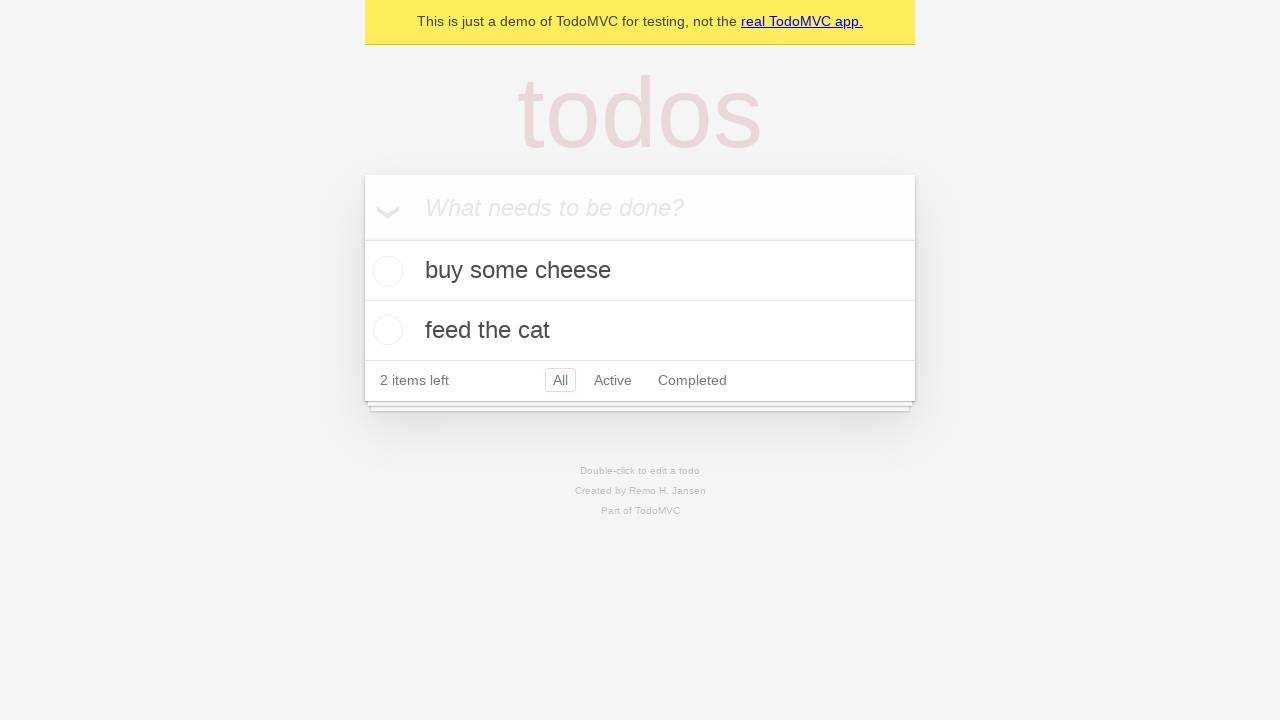

Filled todo input with 'book a doctors appointment' on internal:attr=[placeholder="What needs to be done?"i]
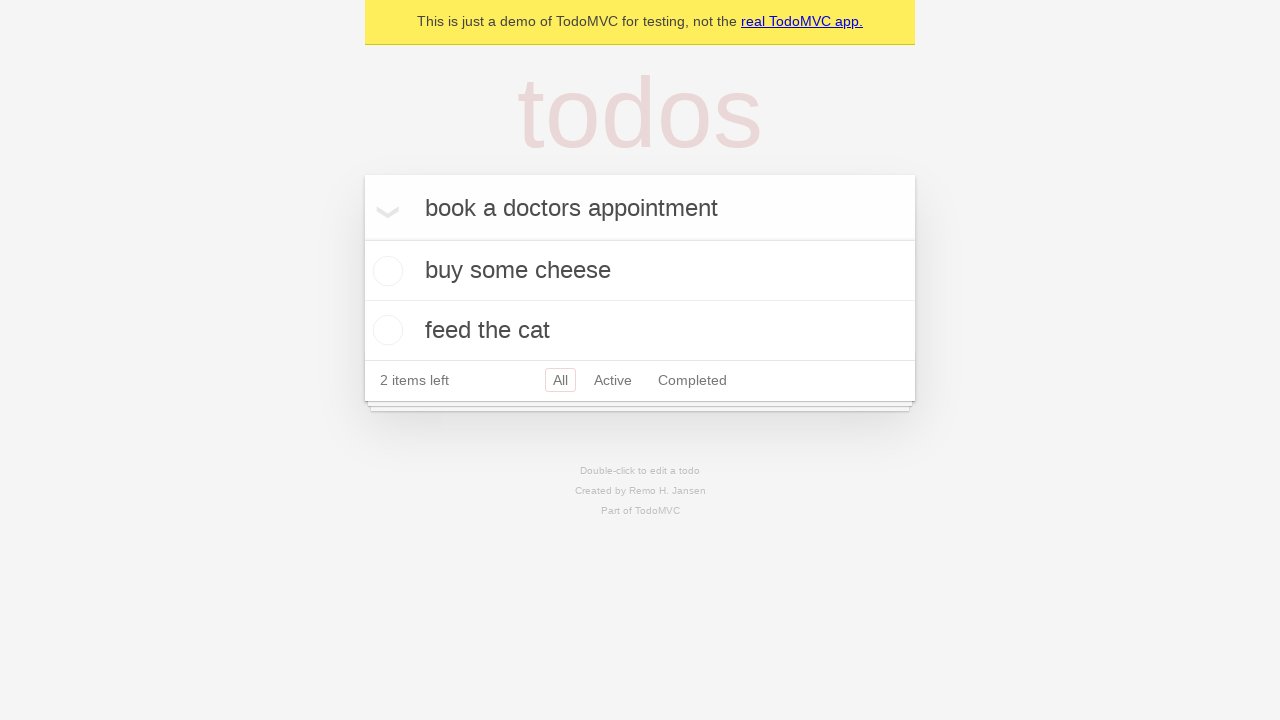

Pressed Enter to add third todo on internal:attr=[placeholder="What needs to be done?"i]
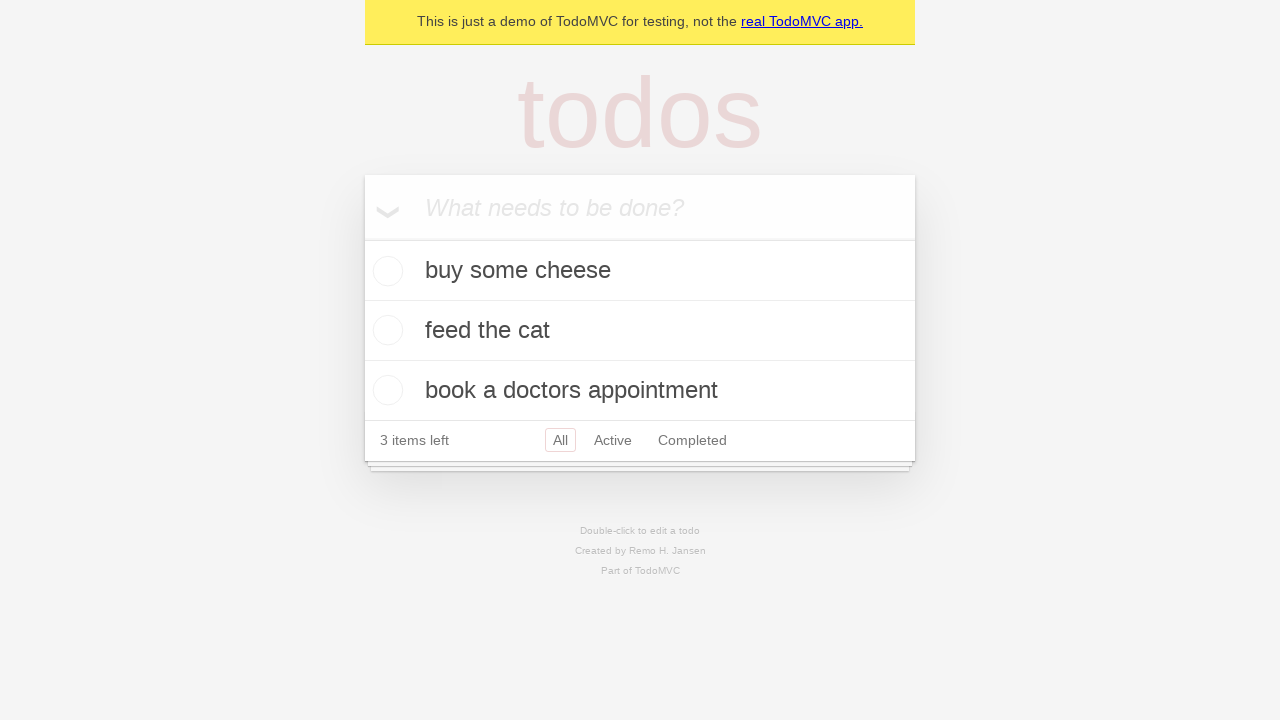

Confirmed all 3 todos have been added (3 items left)
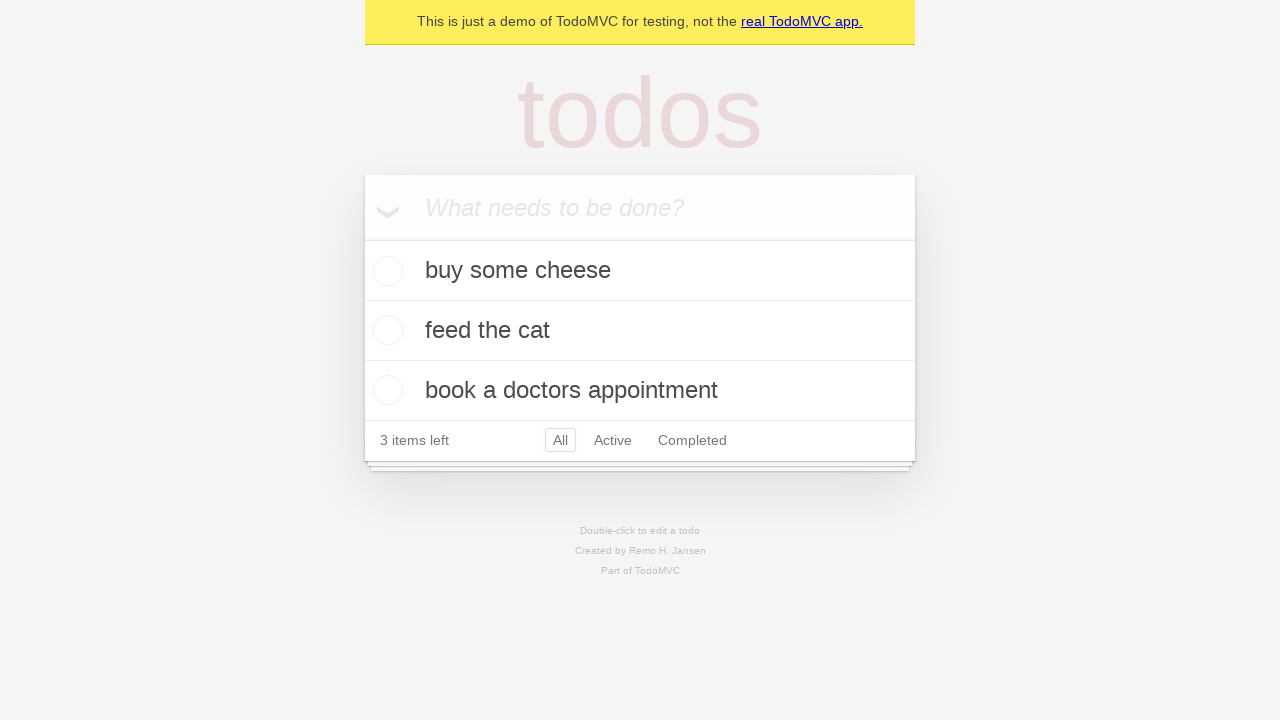

Checked 'Mark all as complete' checkbox to complete all todos at (362, 238) on internal:label="Mark all as complete"i
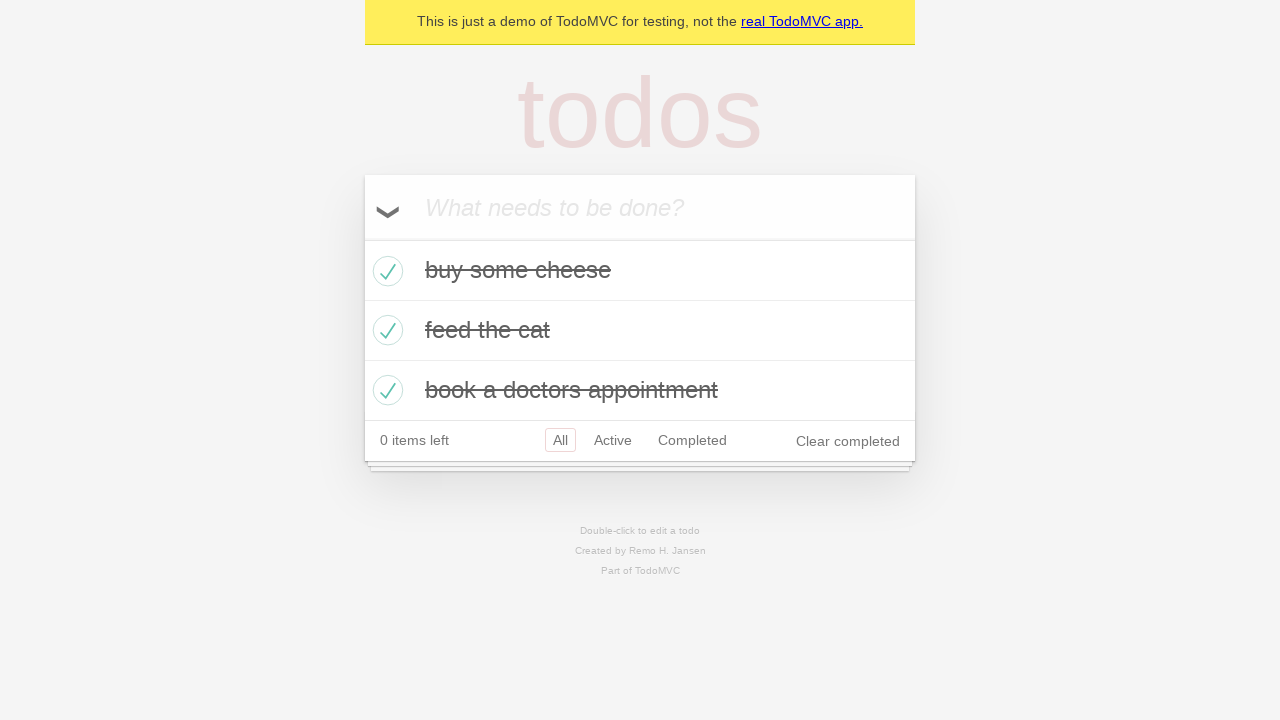

Unchecked the first todo item to mark it as incomplete at (385, 271) on internal:testid=[data-testid="todo-item"s] >> nth=0 >> internal:role=checkbox
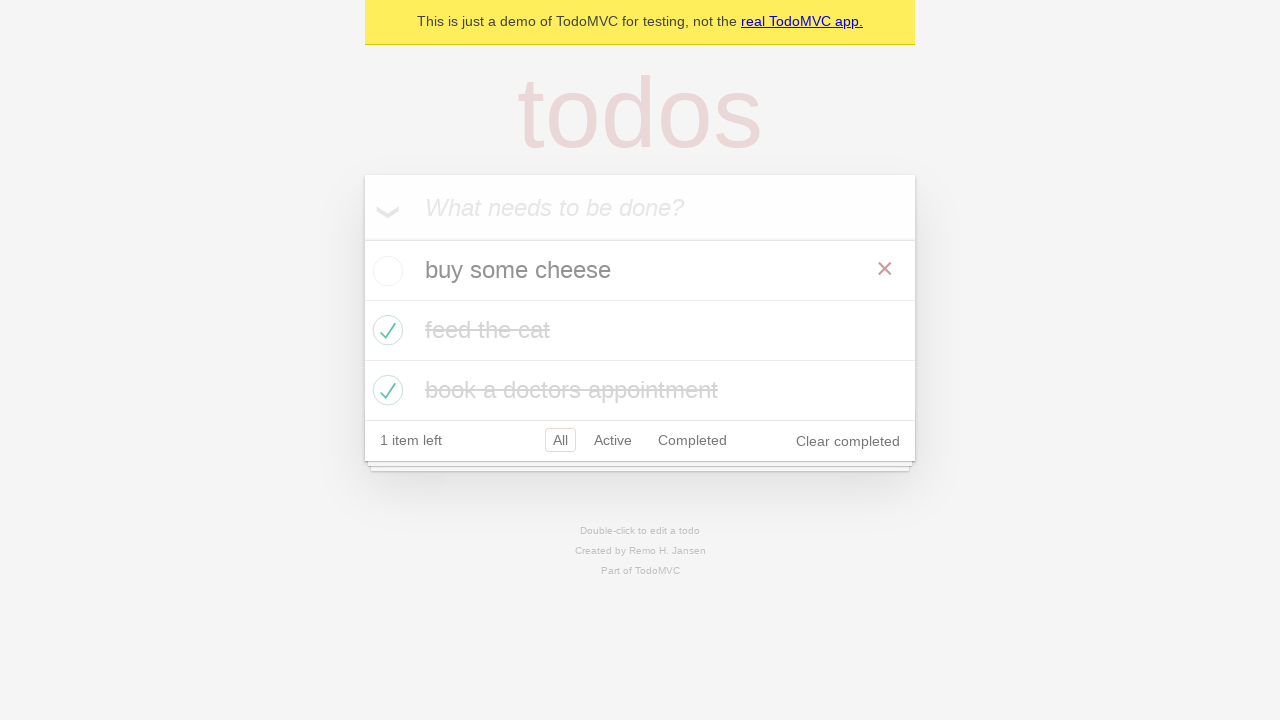

Checked the first todo item again to mark it as complete at (385, 271) on internal:testid=[data-testid="todo-item"s] >> nth=0 >> internal:role=checkbox
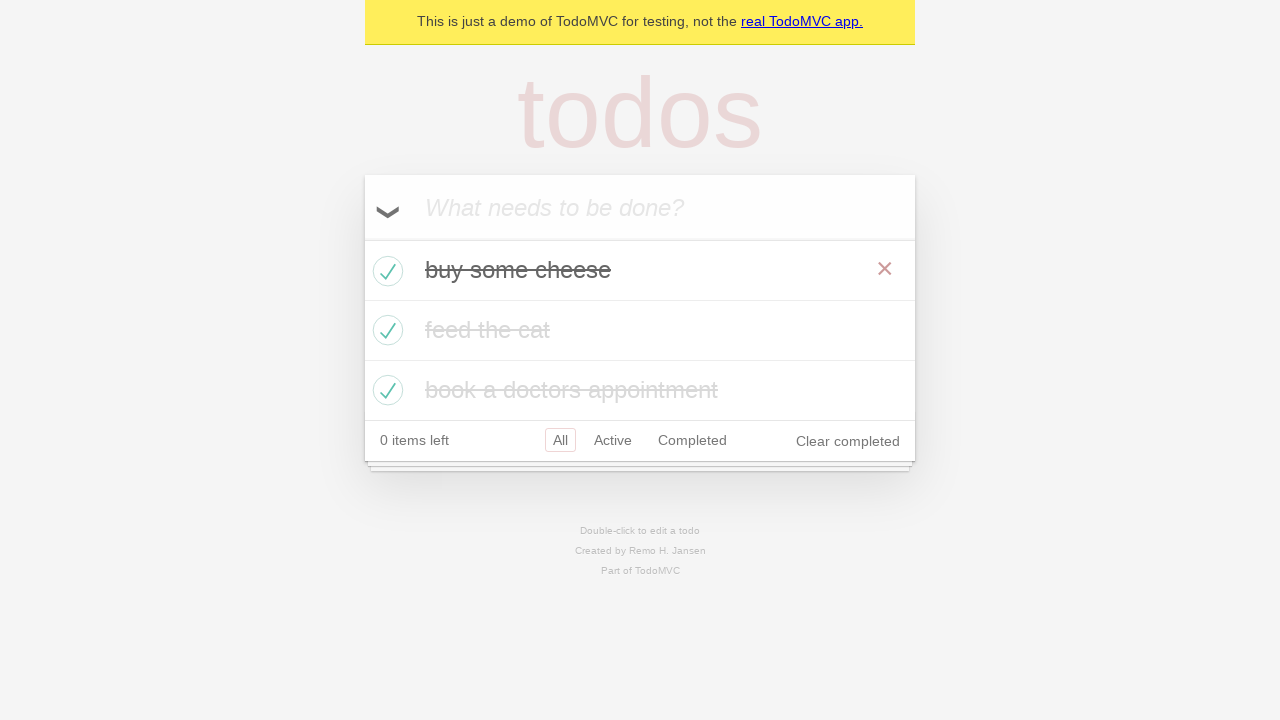

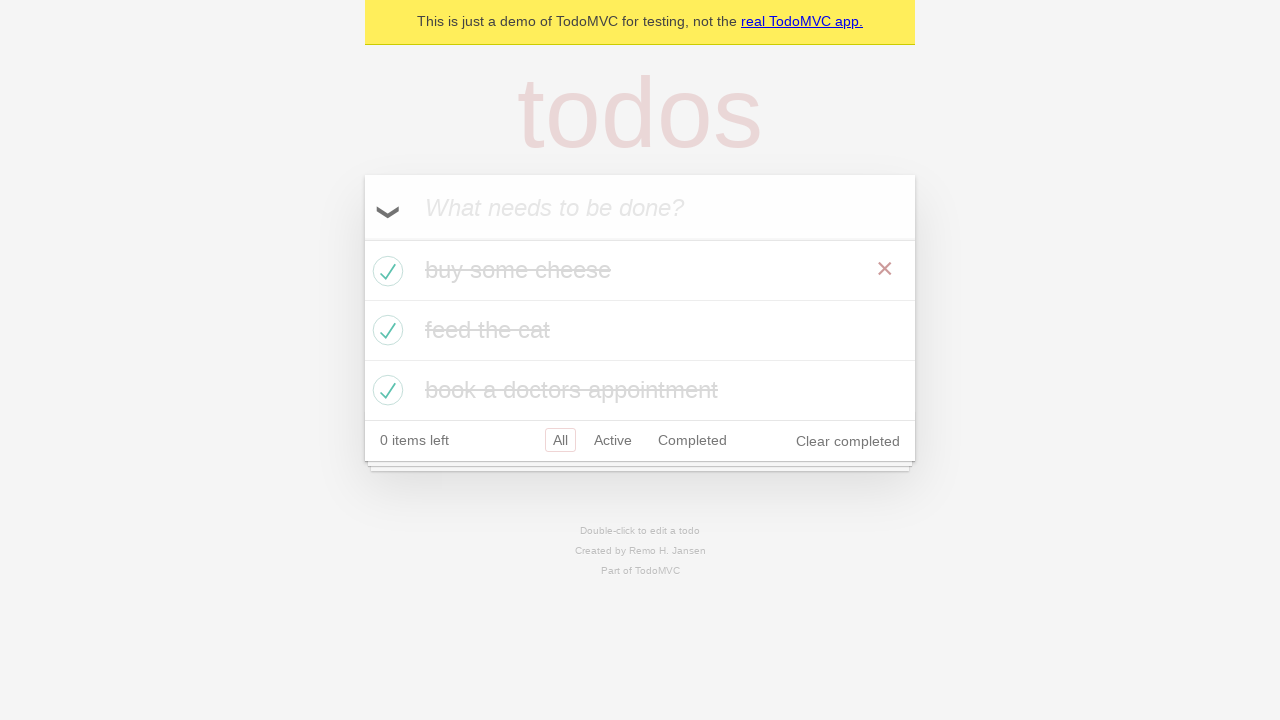